Navigates to a practice automation page and interacts with a web table by iterating through its rows and columns

Starting URL: https://rahulshettyacademy.com/AutomationPractice/

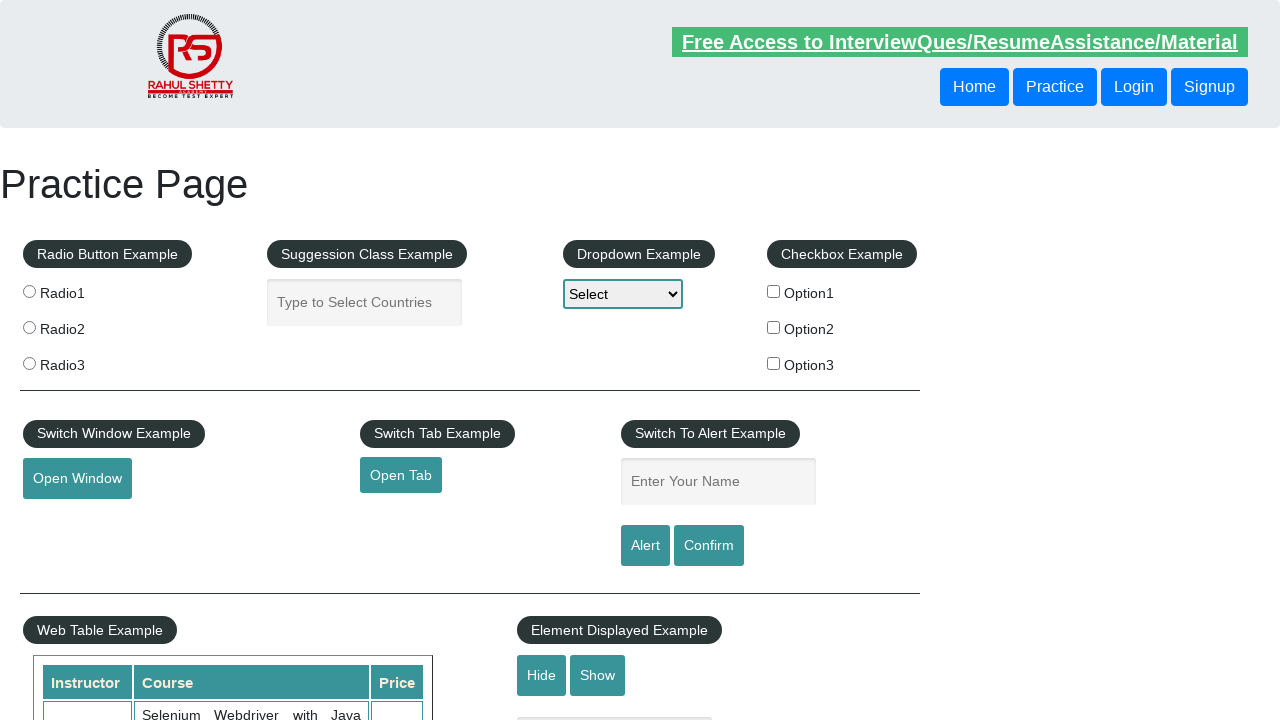

Waited for web table to load
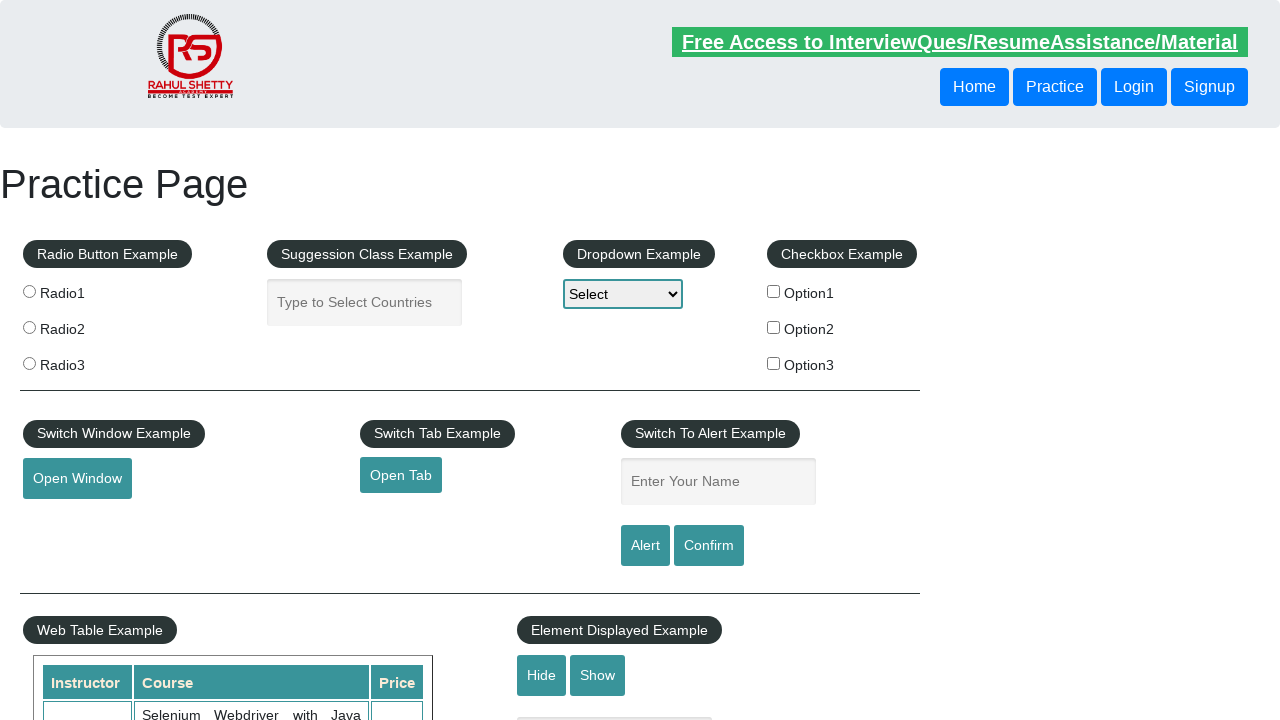

Located the web table element
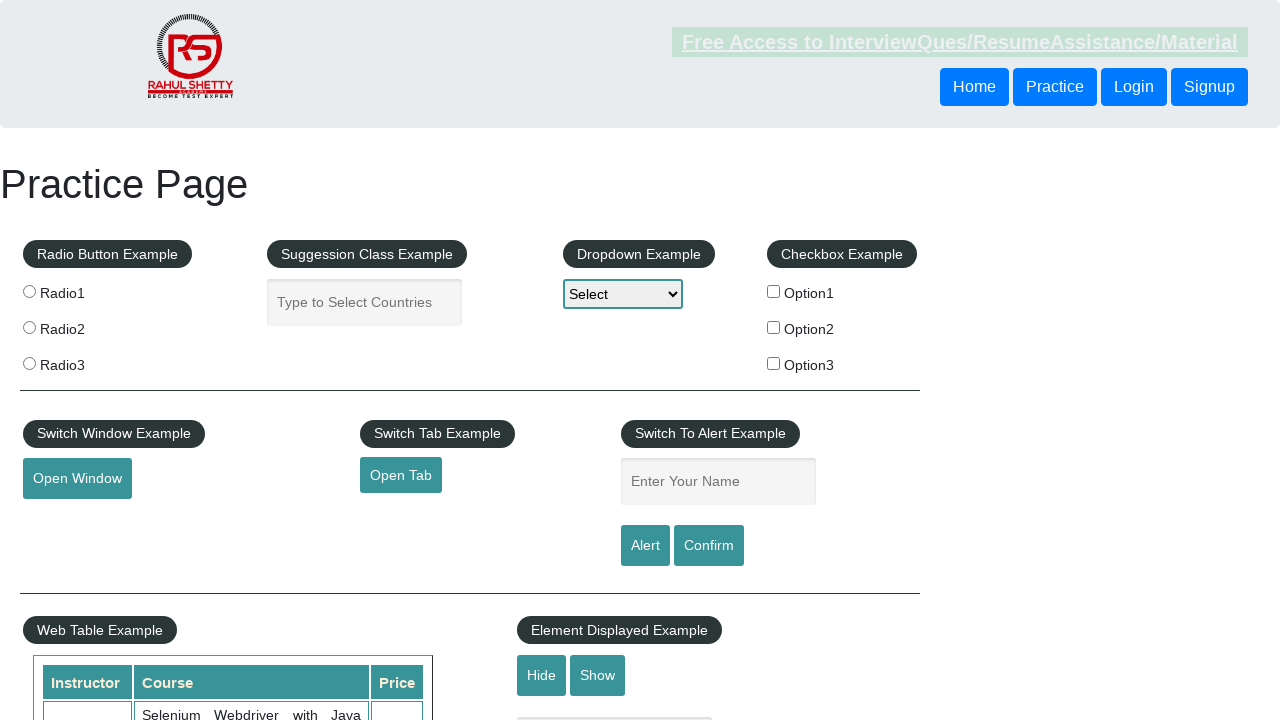

Retrieved all rows from the table
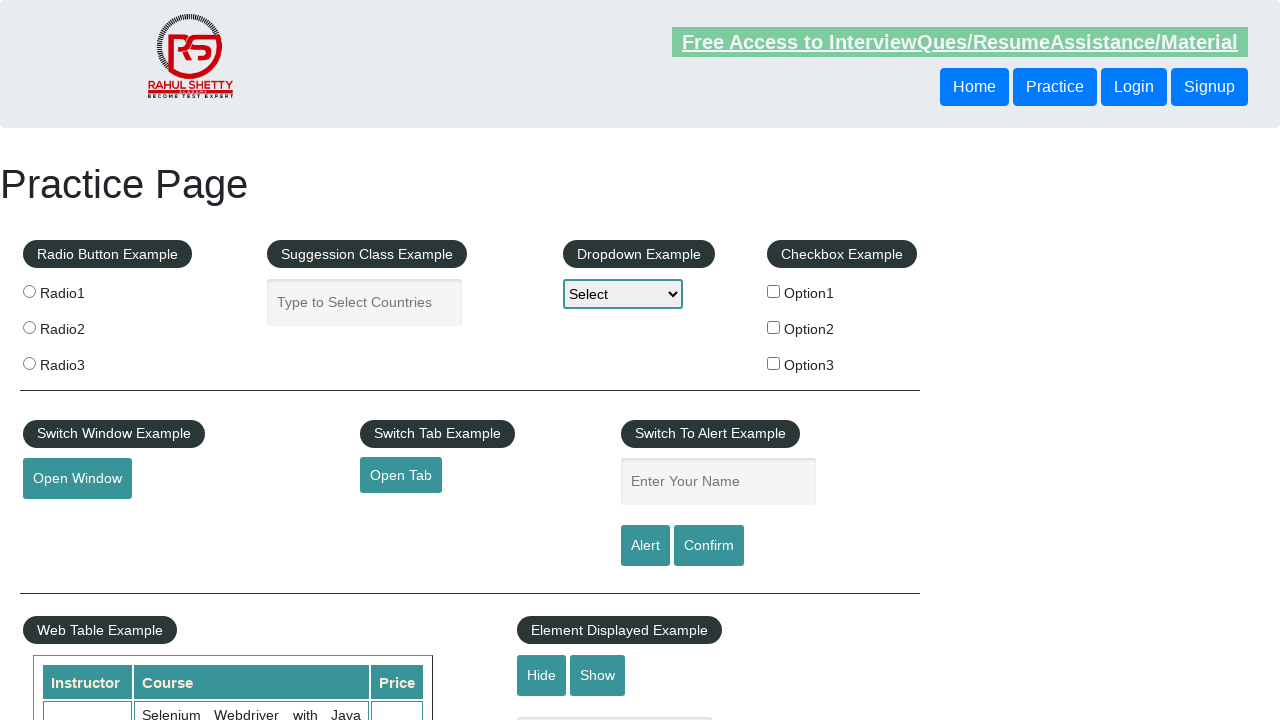

Extracted text content from table row 1
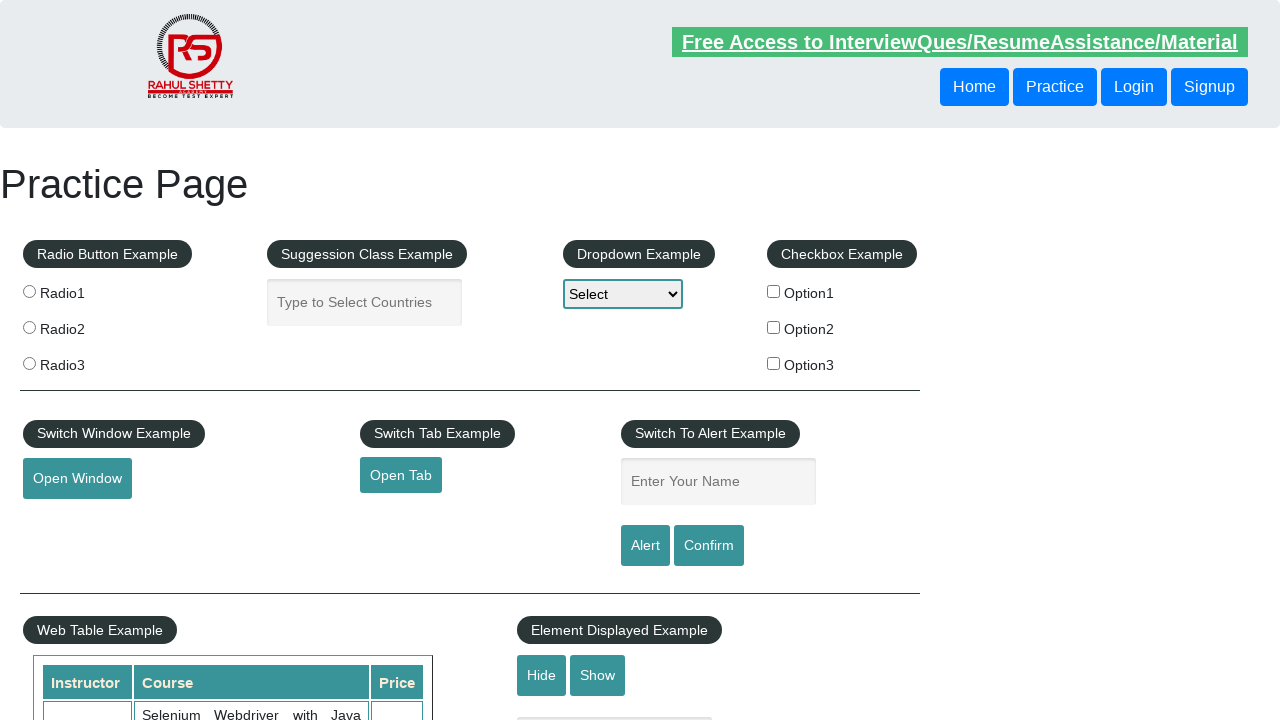

Extracted text content from table row 2
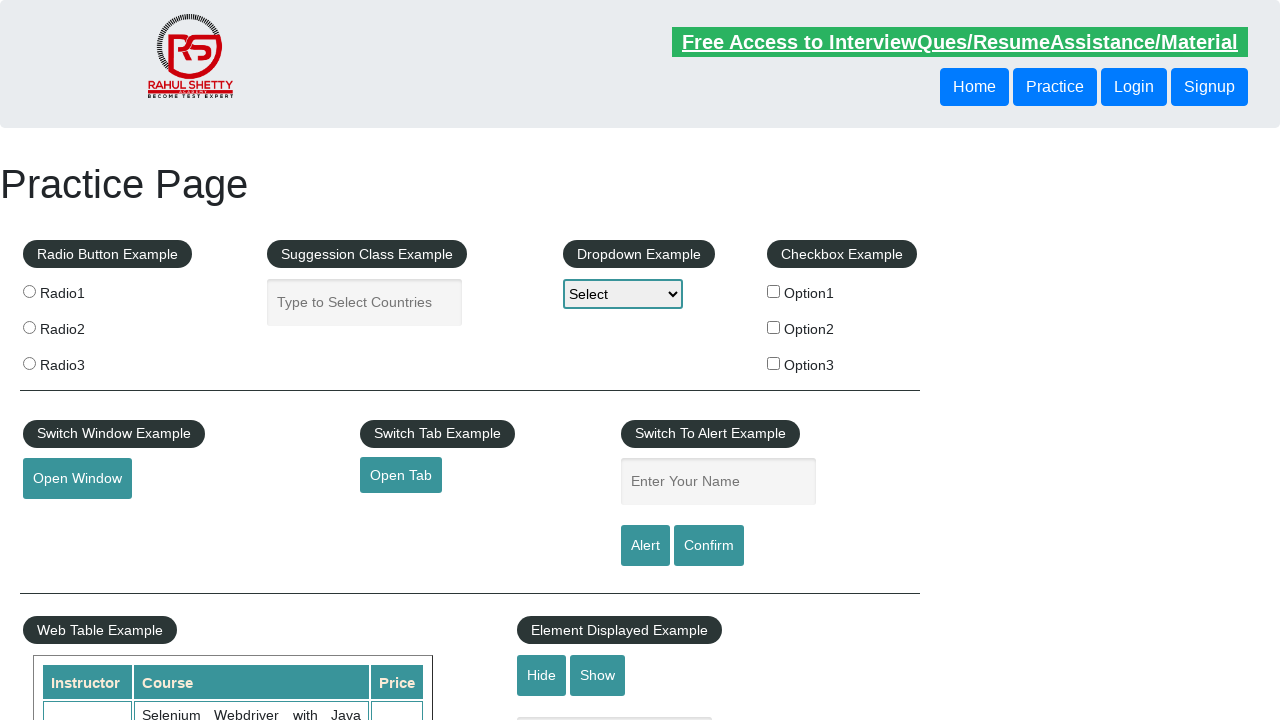

Extracted text content from table row 3
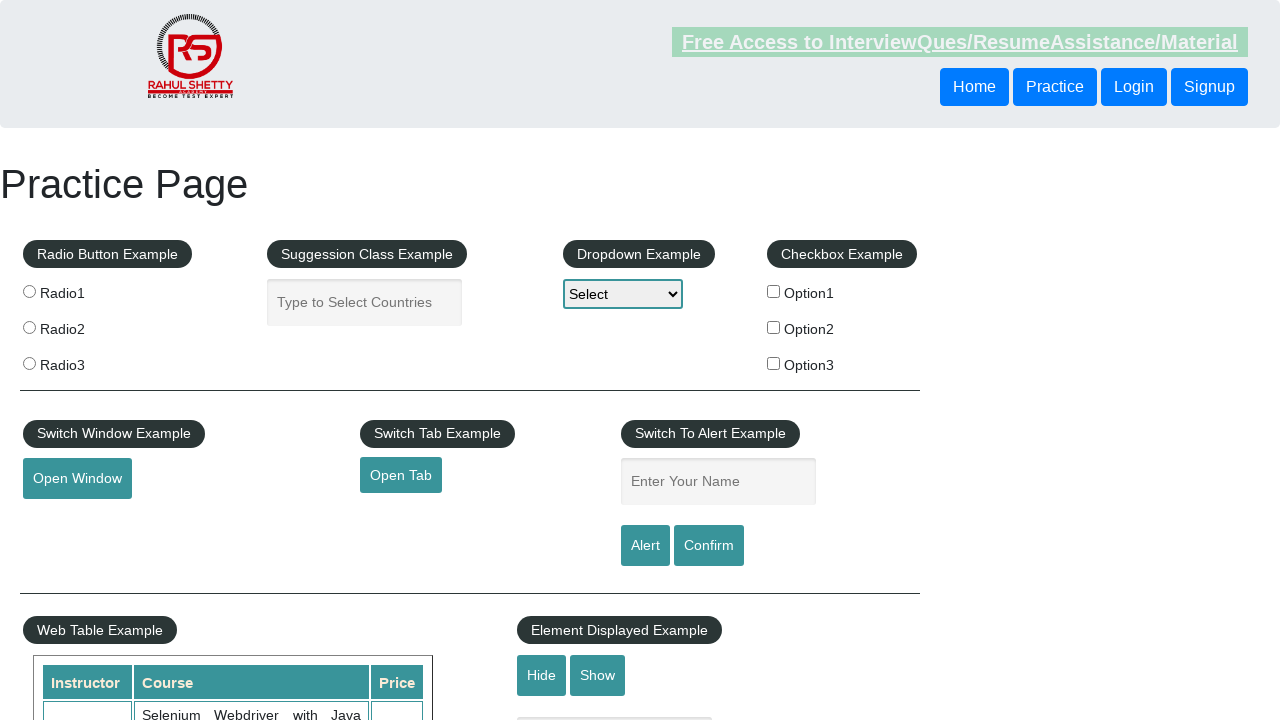

Extracted text content from table row 4
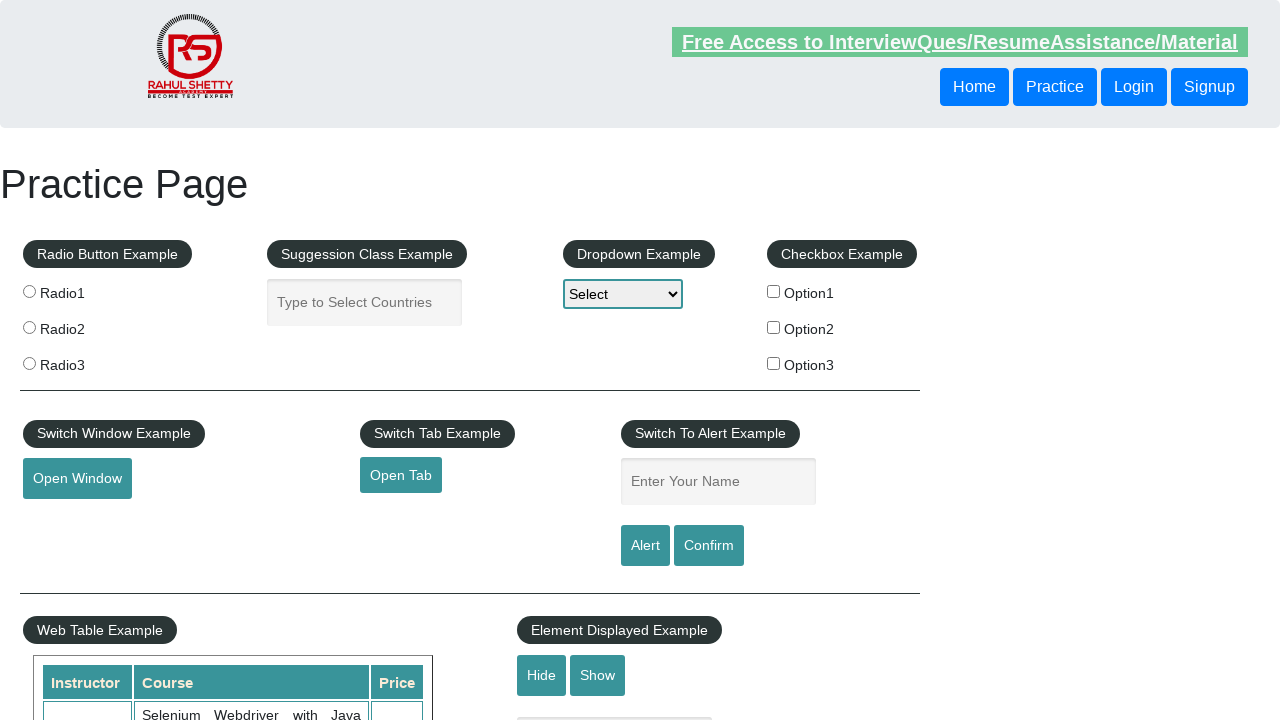

Extracted text content from table row 5
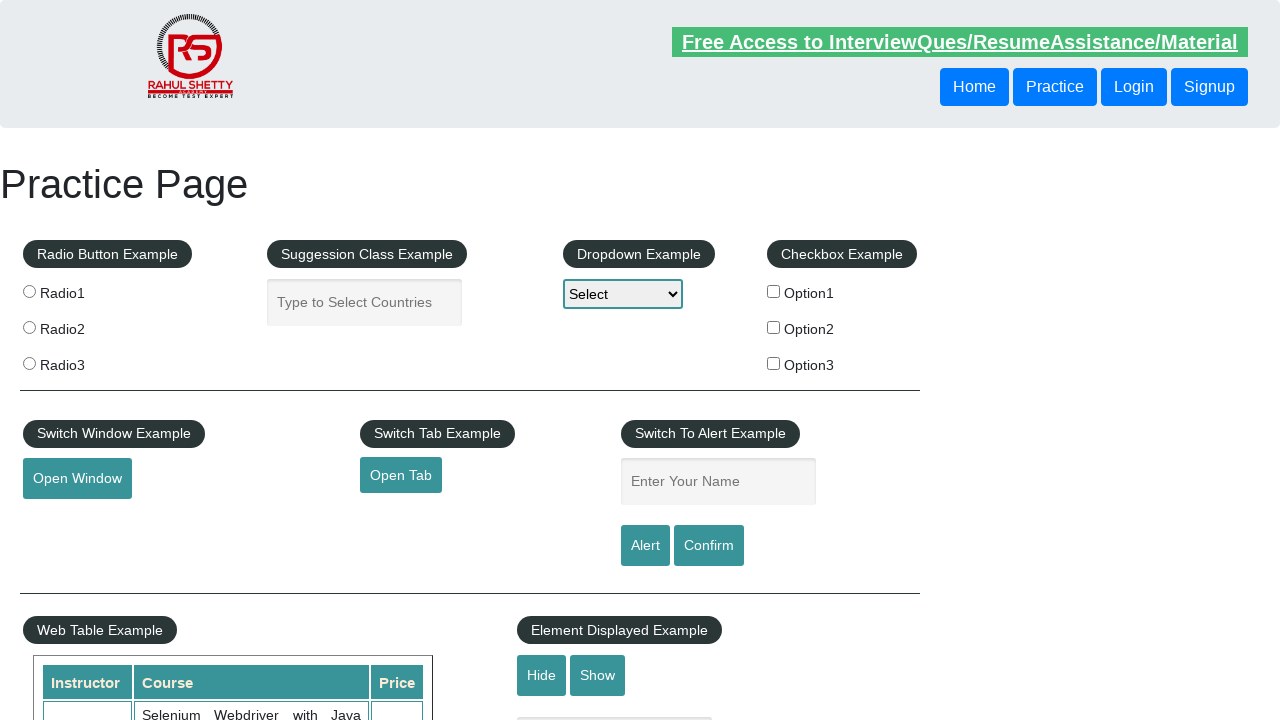

Extracted text content from table row 6
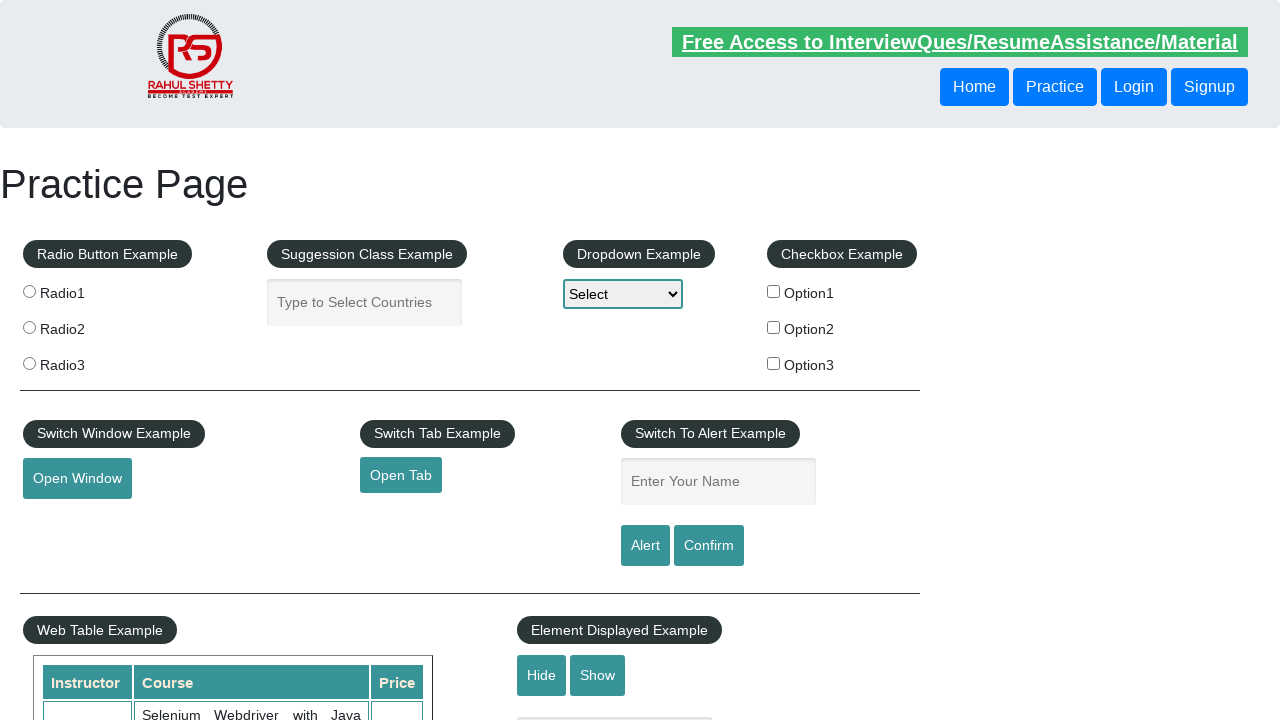

Extracted text content from table row 7
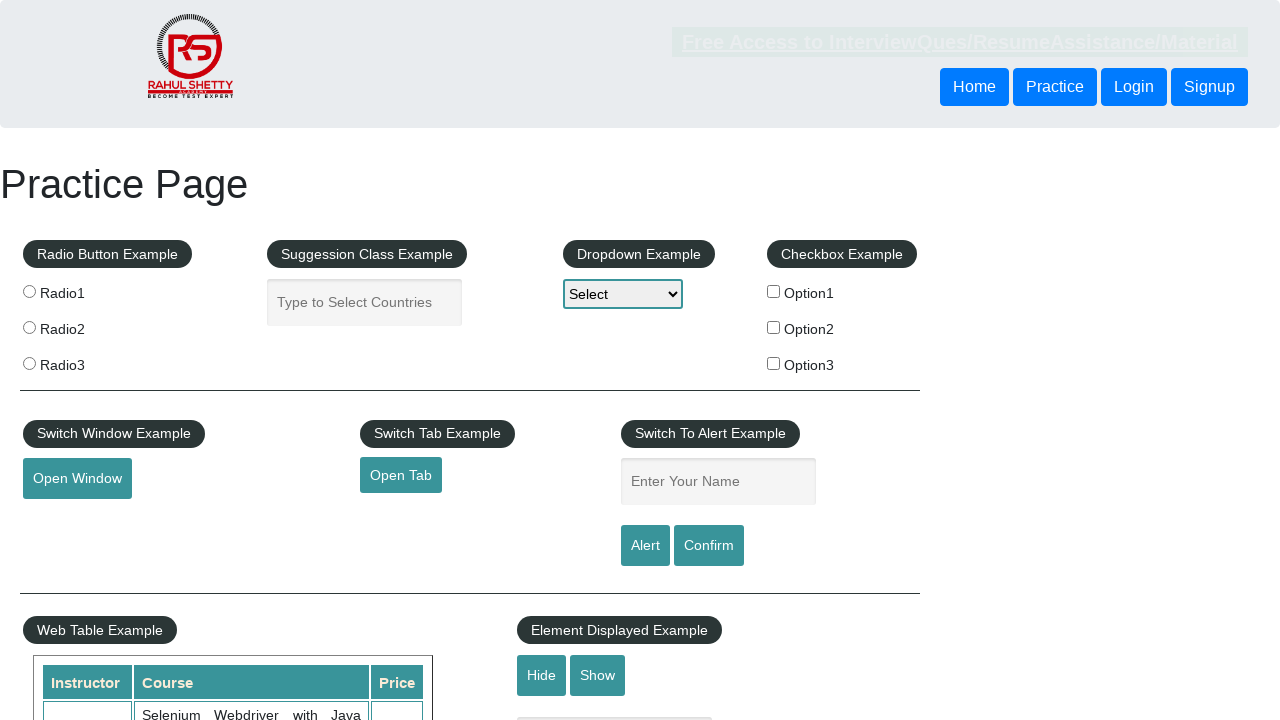

Extracted text content from table row 8
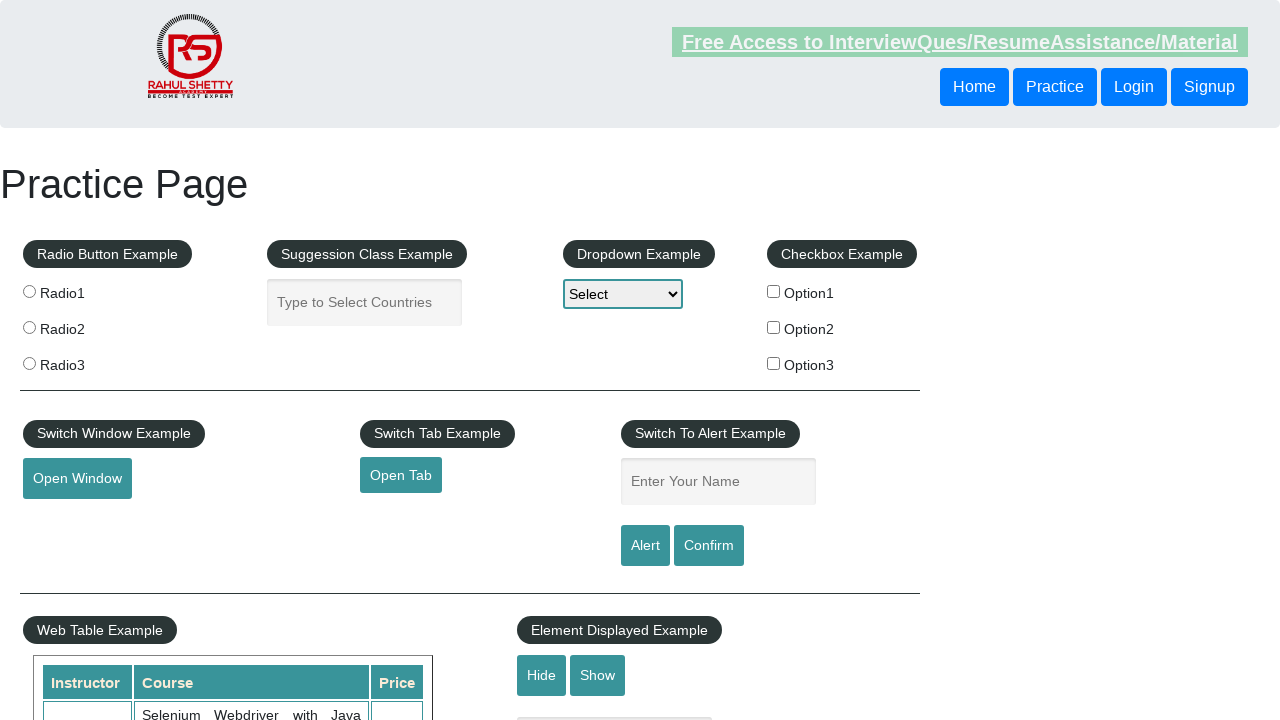

Extracted text content from table row 9
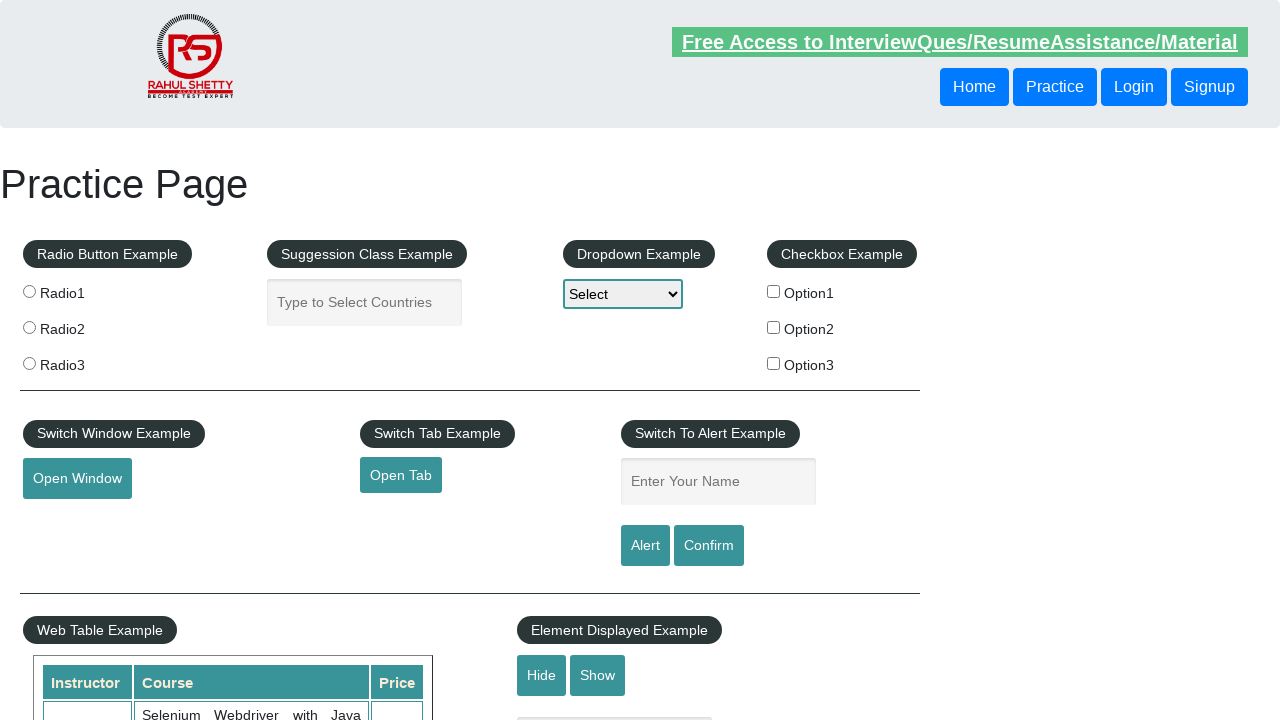

Extracted text content from table row 10
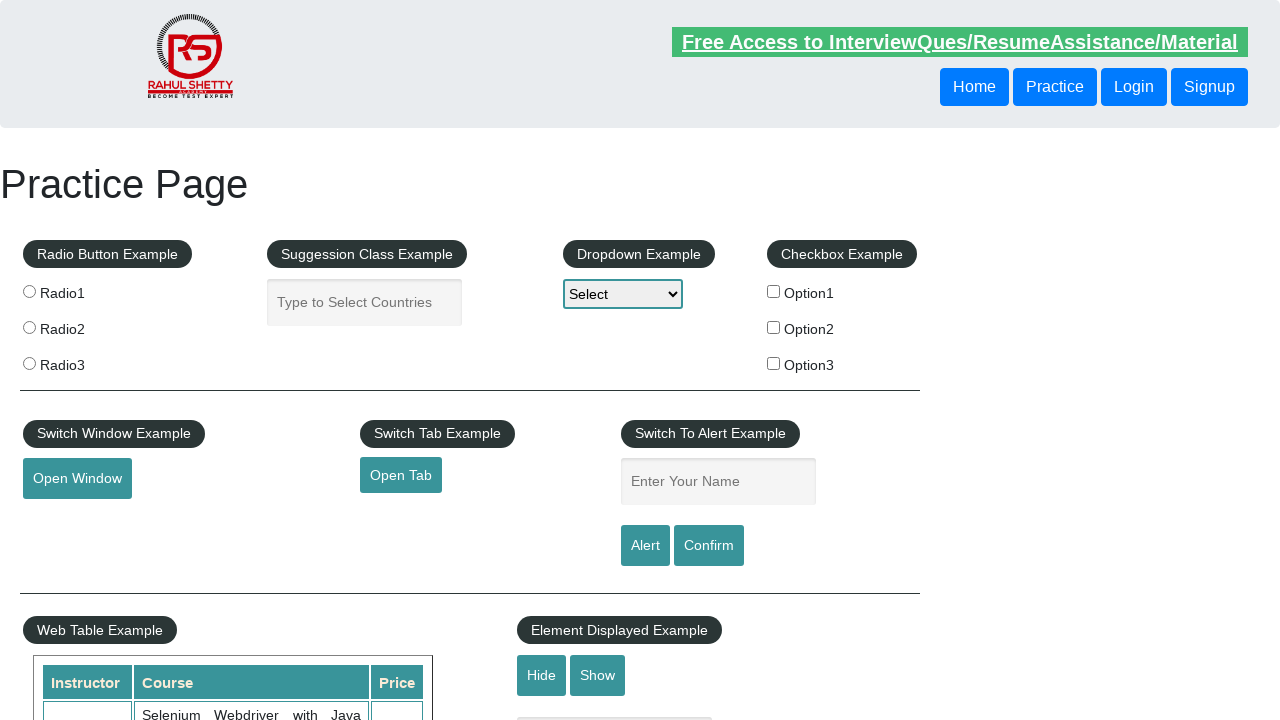

Retrieved all column headers from the table
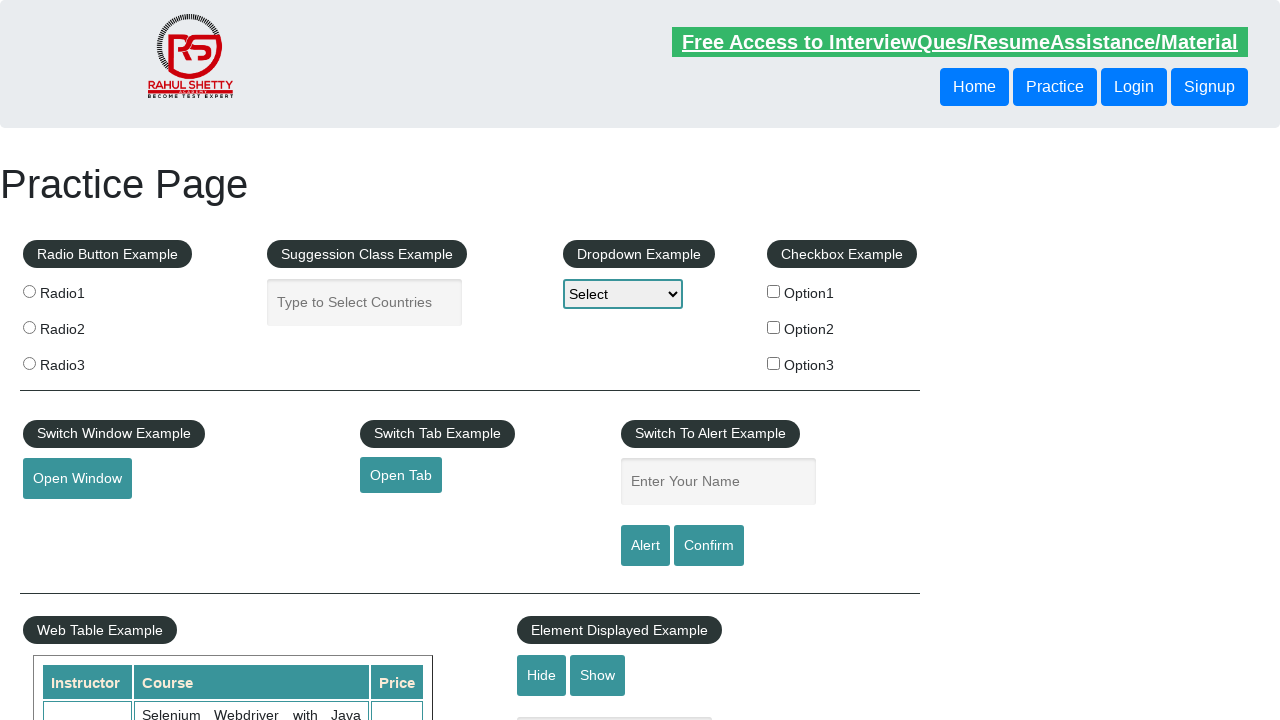

Extracted text content from table column header
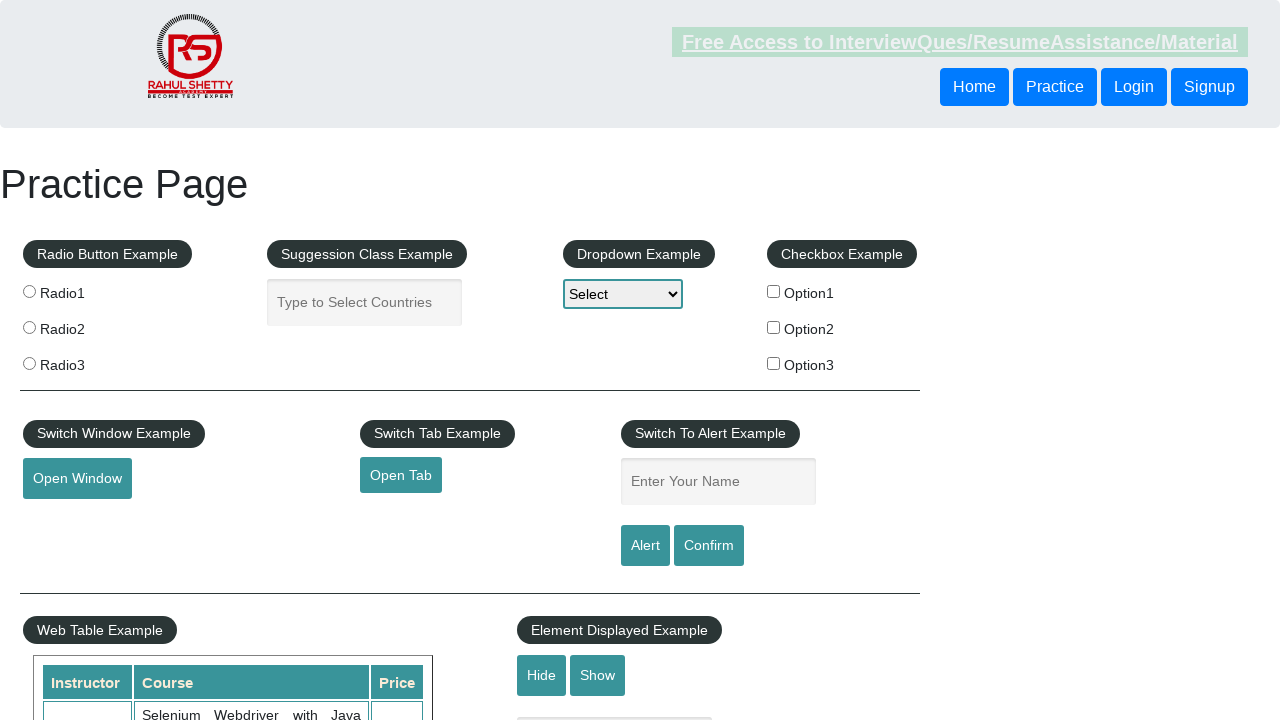

Extracted text content from table column header
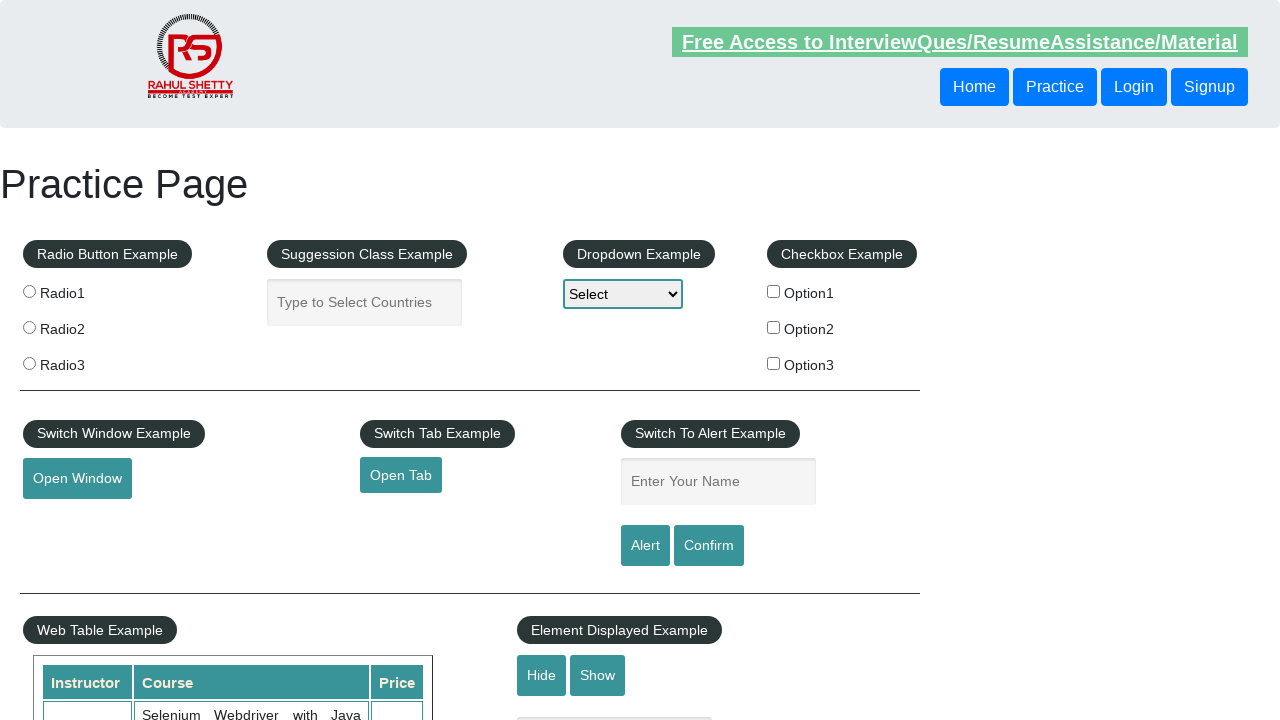

Extracted text content from table column header
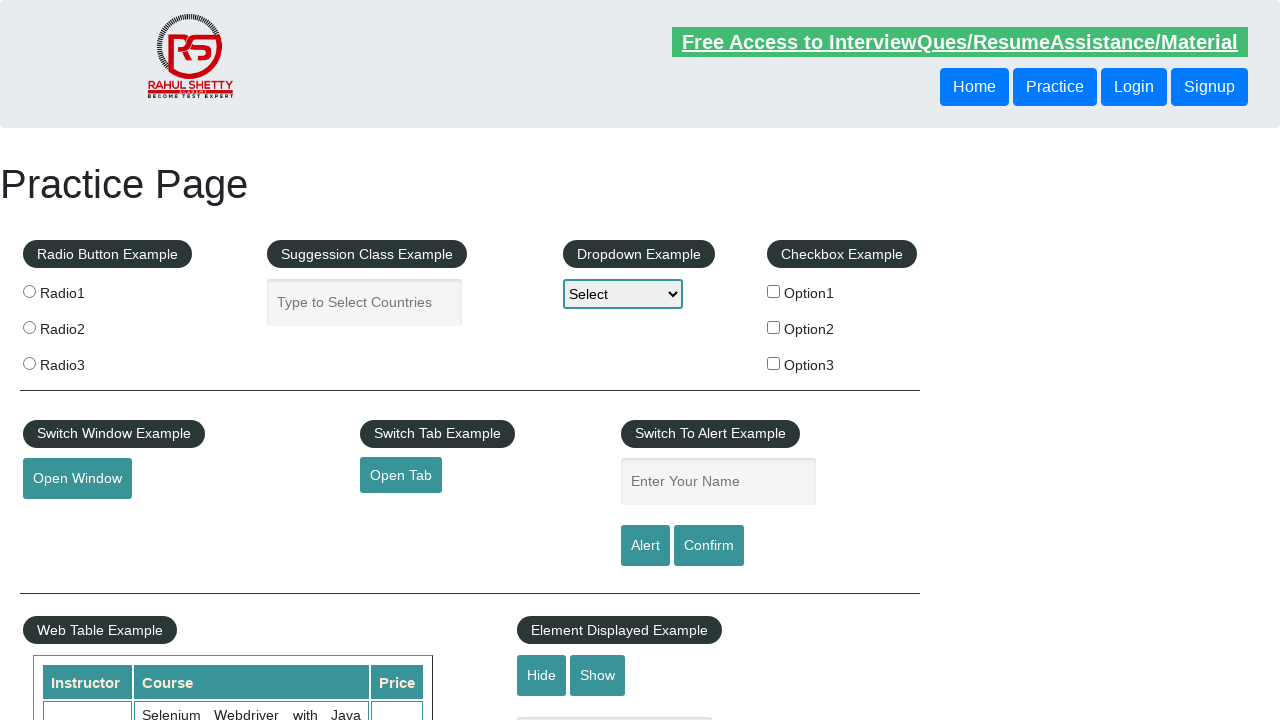

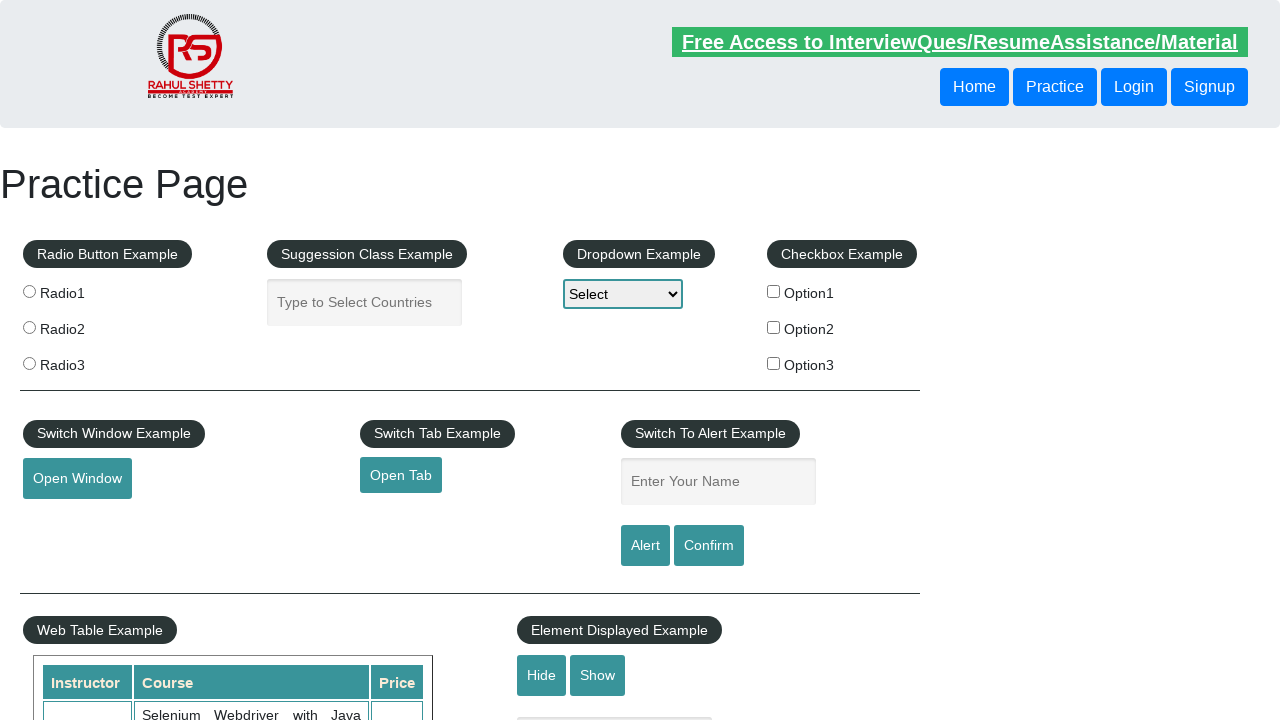